Tests footer link functionality by opening multiple links in new tabs and switching between windows to verify they load correctly

Starting URL: https://www.rahulshettyacademy.com/AutomationPractice/

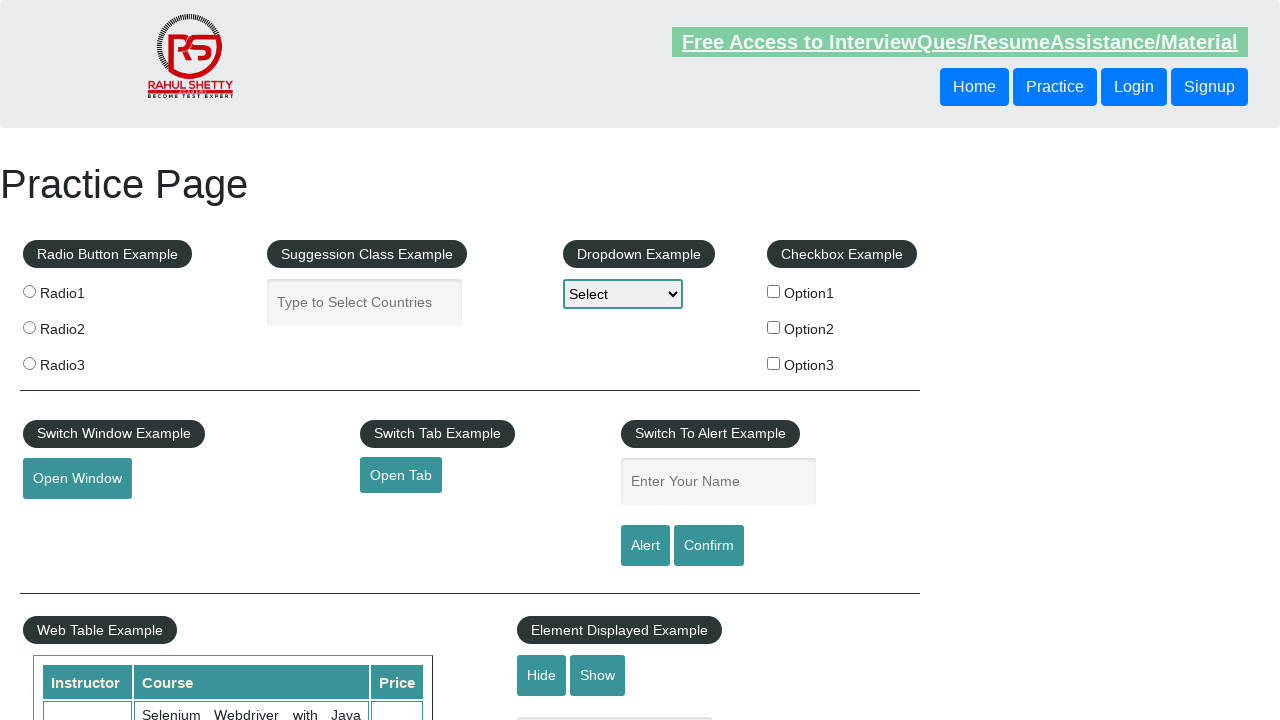

Footer section (#gf-BIG) loaded
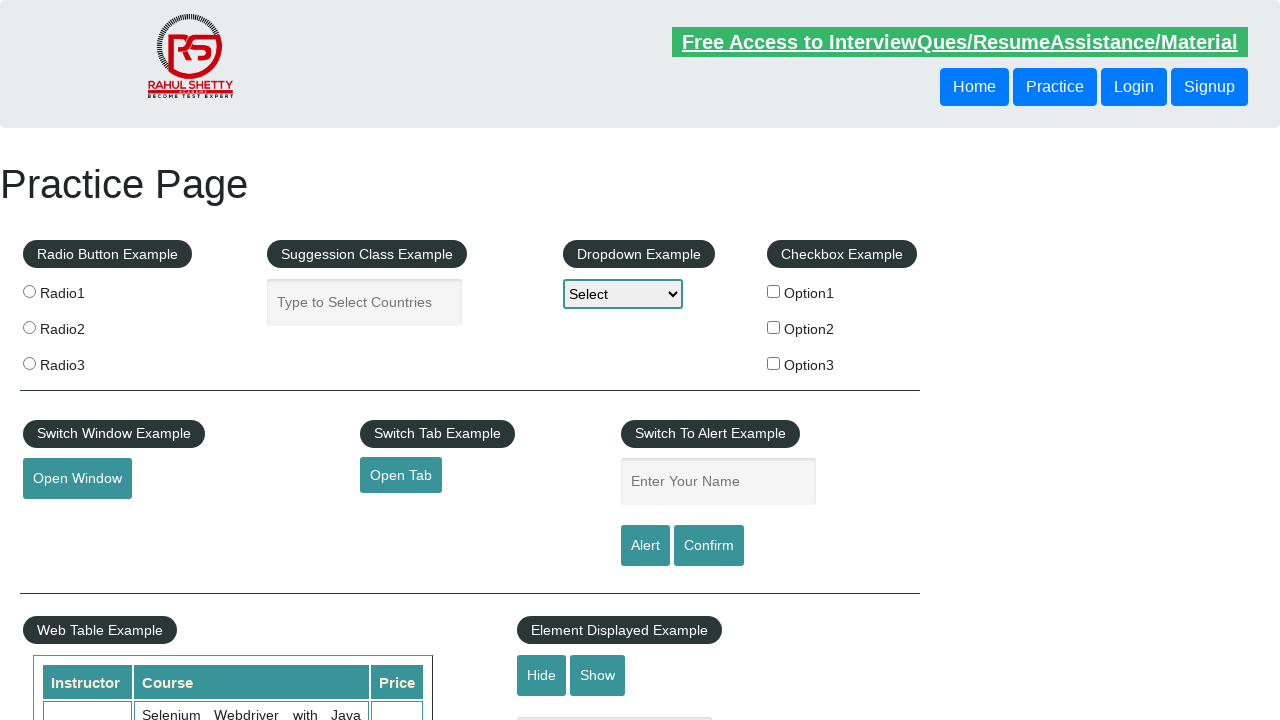

Located first column of footer links
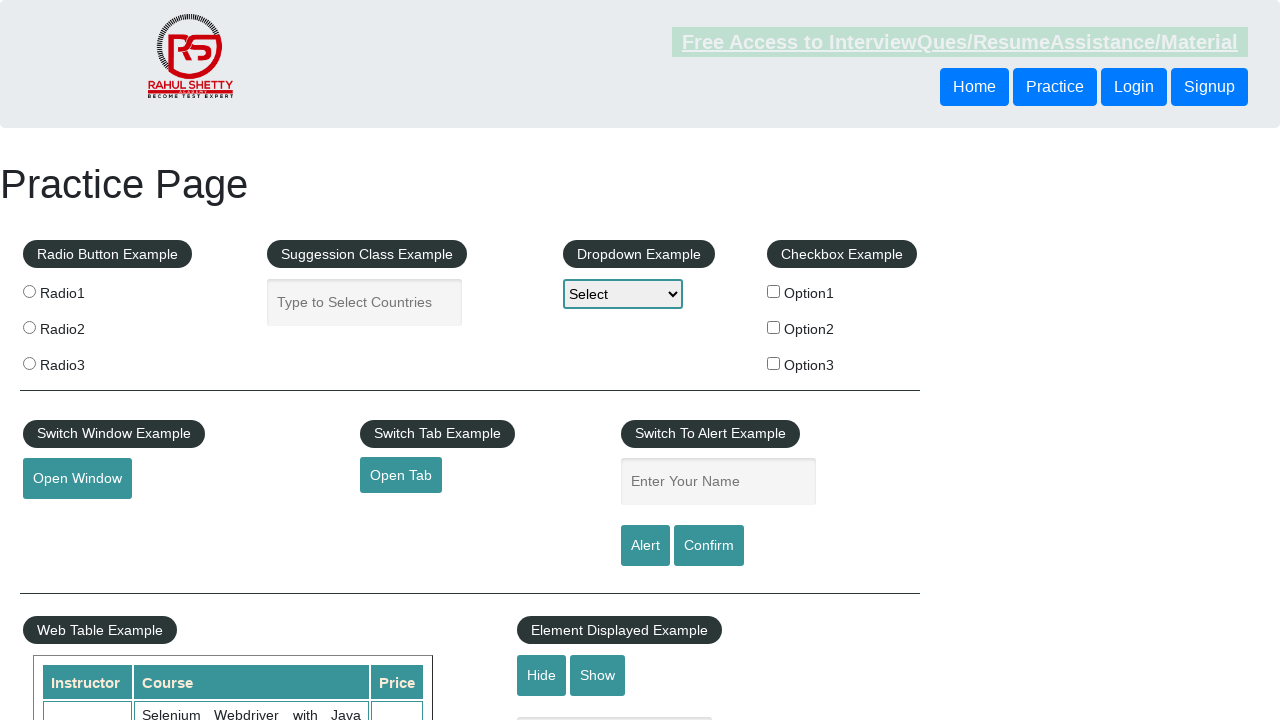

Retrieved 5 links from first footer column
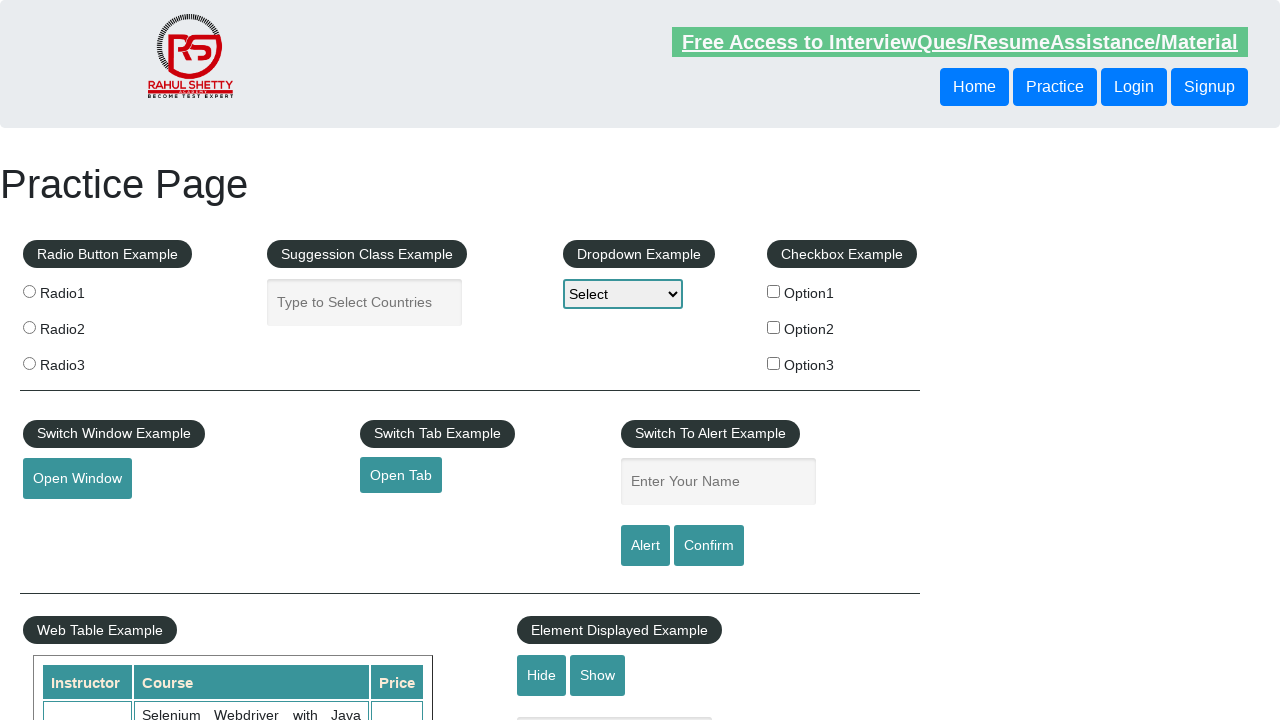

Opened footer link 1 in new tab using Ctrl+Click at (68, 520) on #gf-BIG >> xpath=//table/tbody/tr/td[1]/ul >> a >> nth=1
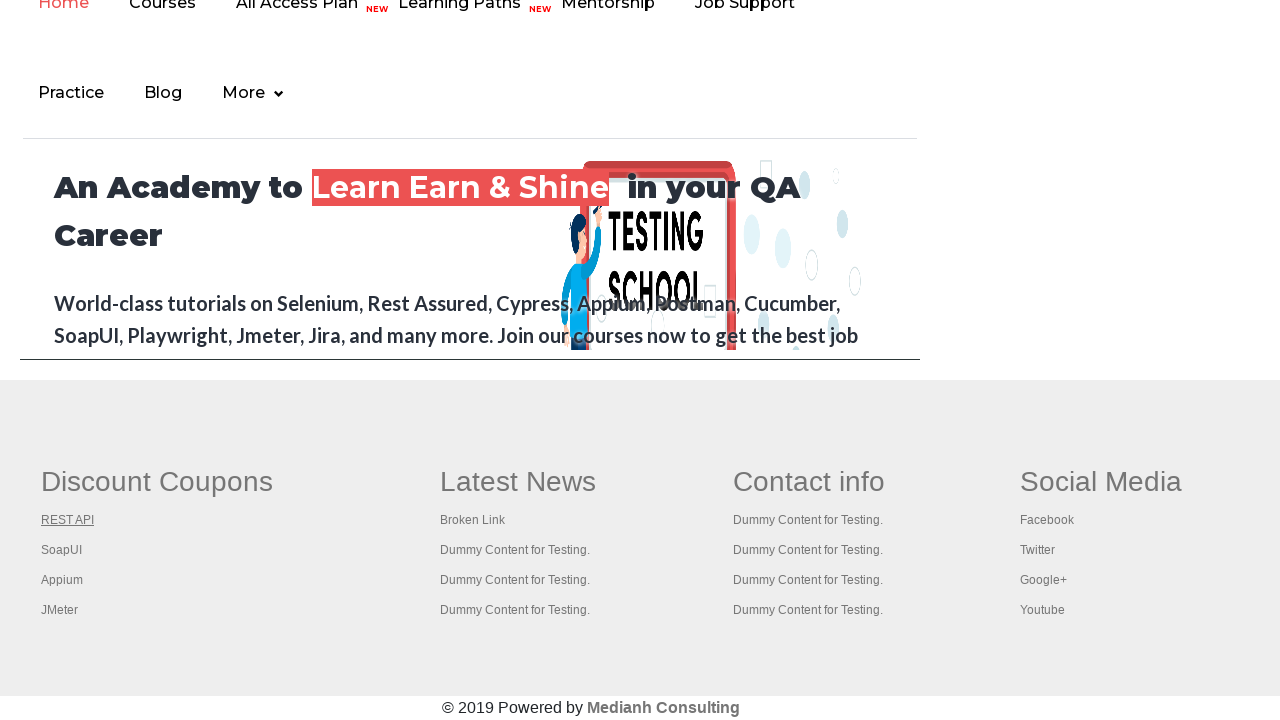

Opened footer link 2 in new tab using Ctrl+Click at (62, 550) on #gf-BIG >> xpath=//table/tbody/tr/td[1]/ul >> a >> nth=2
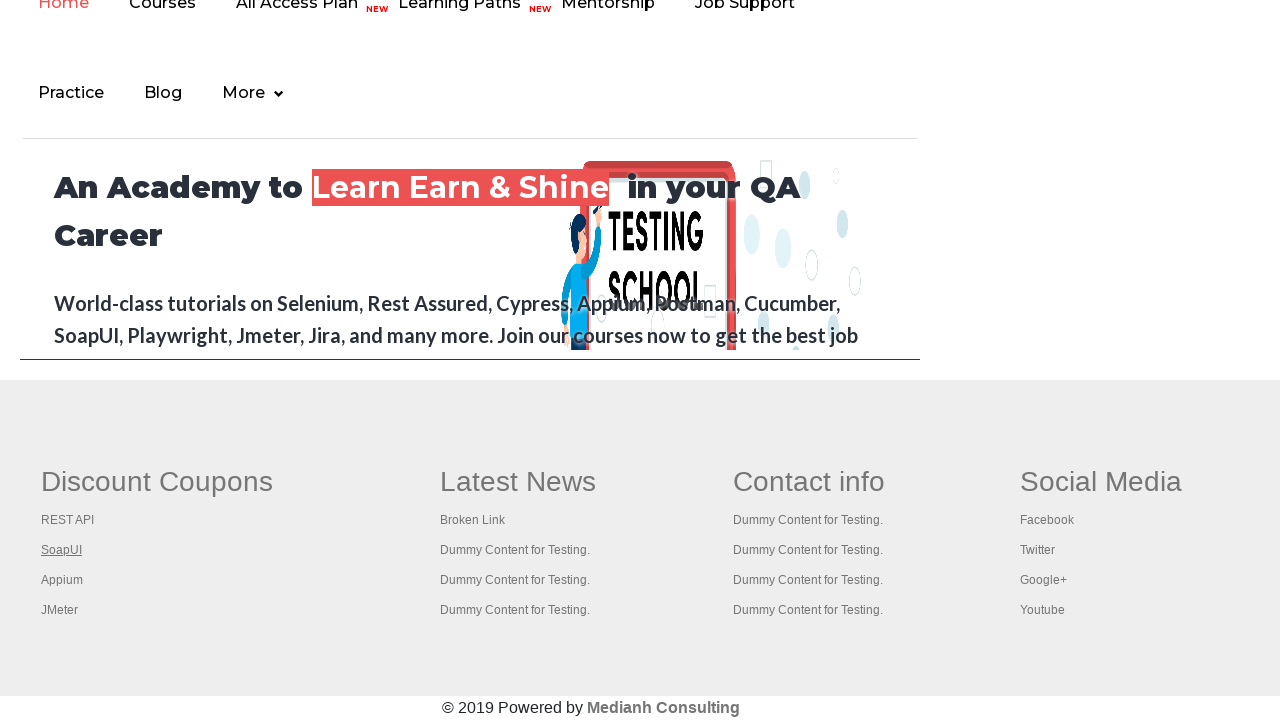

Opened footer link 3 in new tab using Ctrl+Click at (62, 580) on #gf-BIG >> xpath=//table/tbody/tr/td[1]/ul >> a >> nth=3
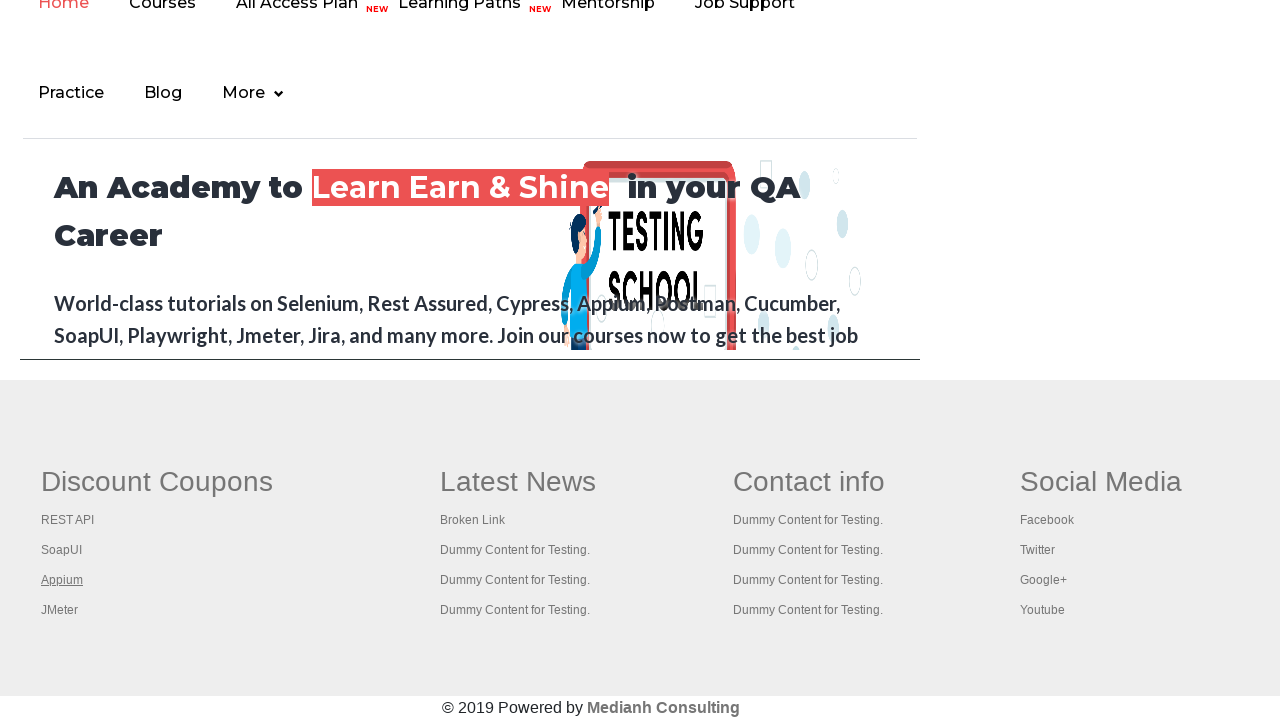

Opened footer link 4 in new tab using Ctrl+Click at (60, 610) on #gf-BIG >> xpath=//table/tbody/tr/td[1]/ul >> a >> nth=4
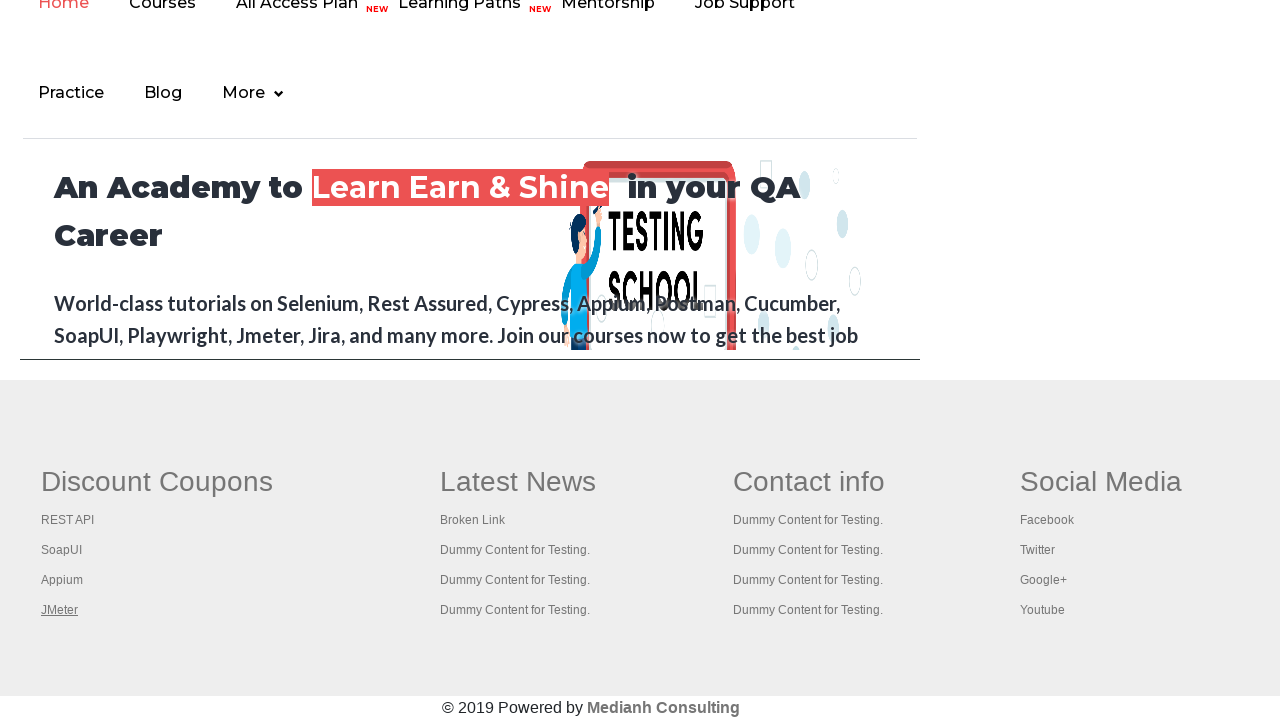

Waited 2 seconds for all new tabs to open
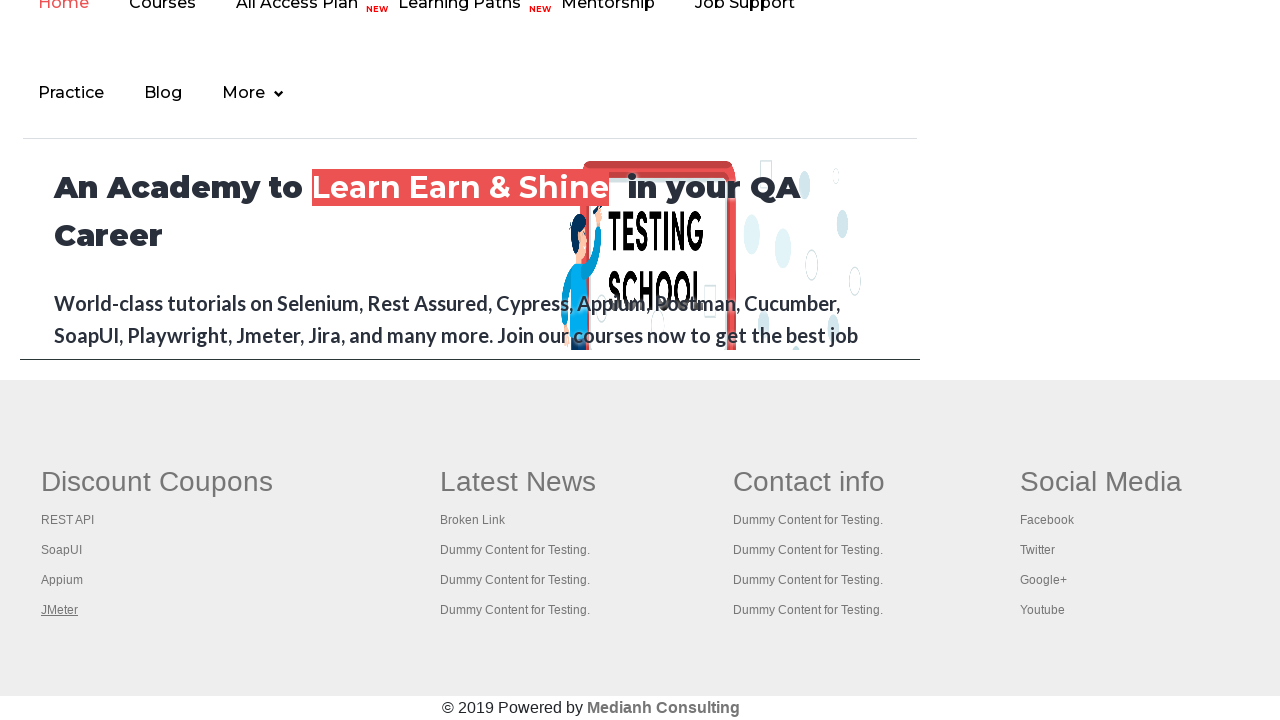

Retrieved all open pages/tabs - total count: 5
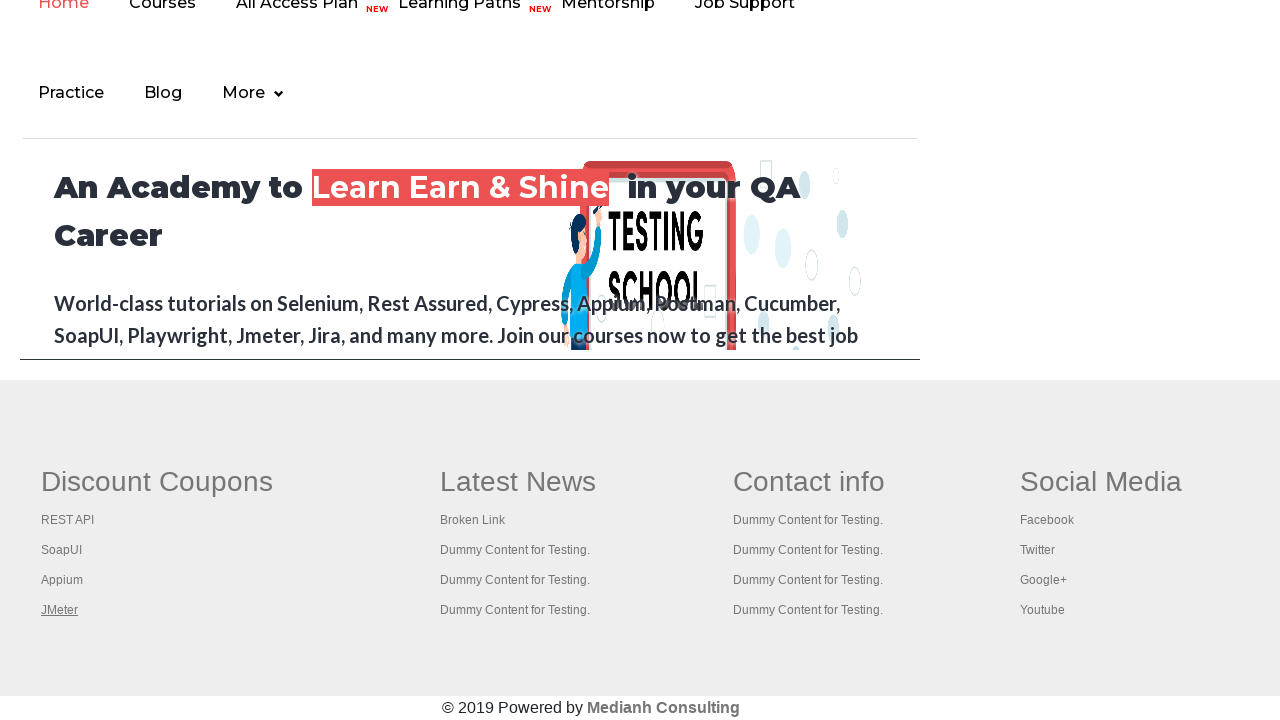

Brought a tab to front
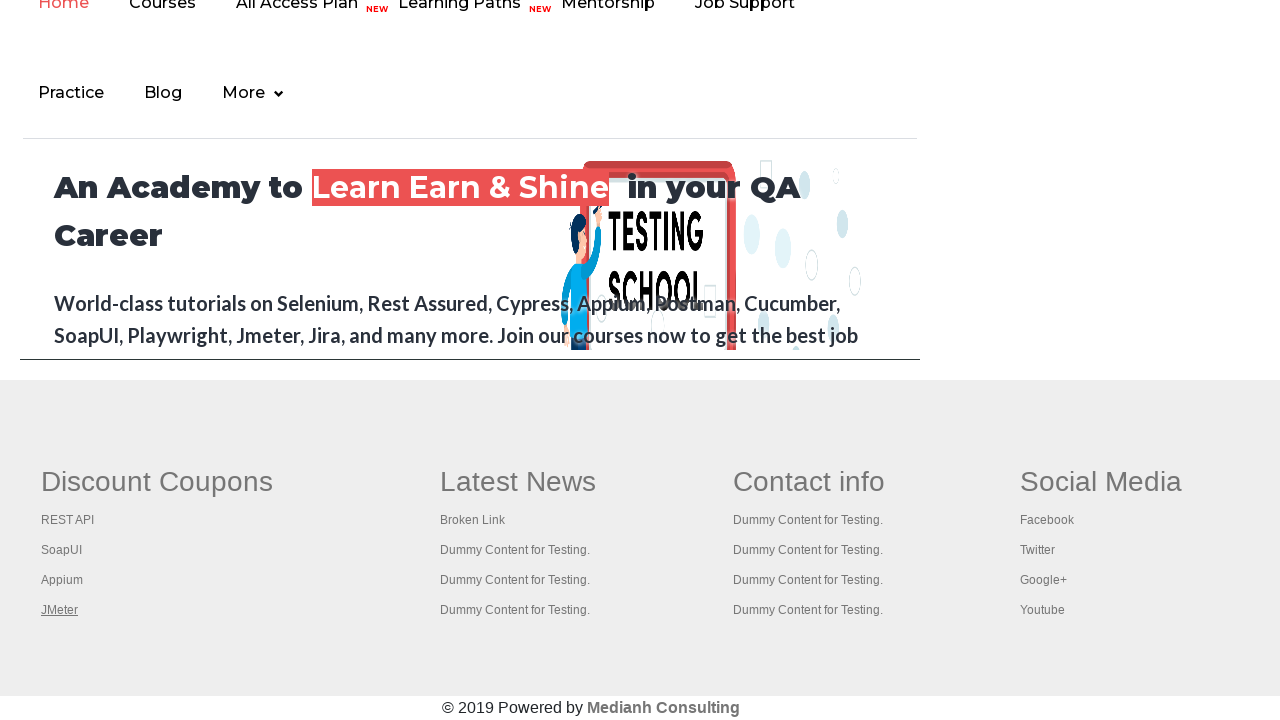

Waited for tab to reach domcontentloaded state
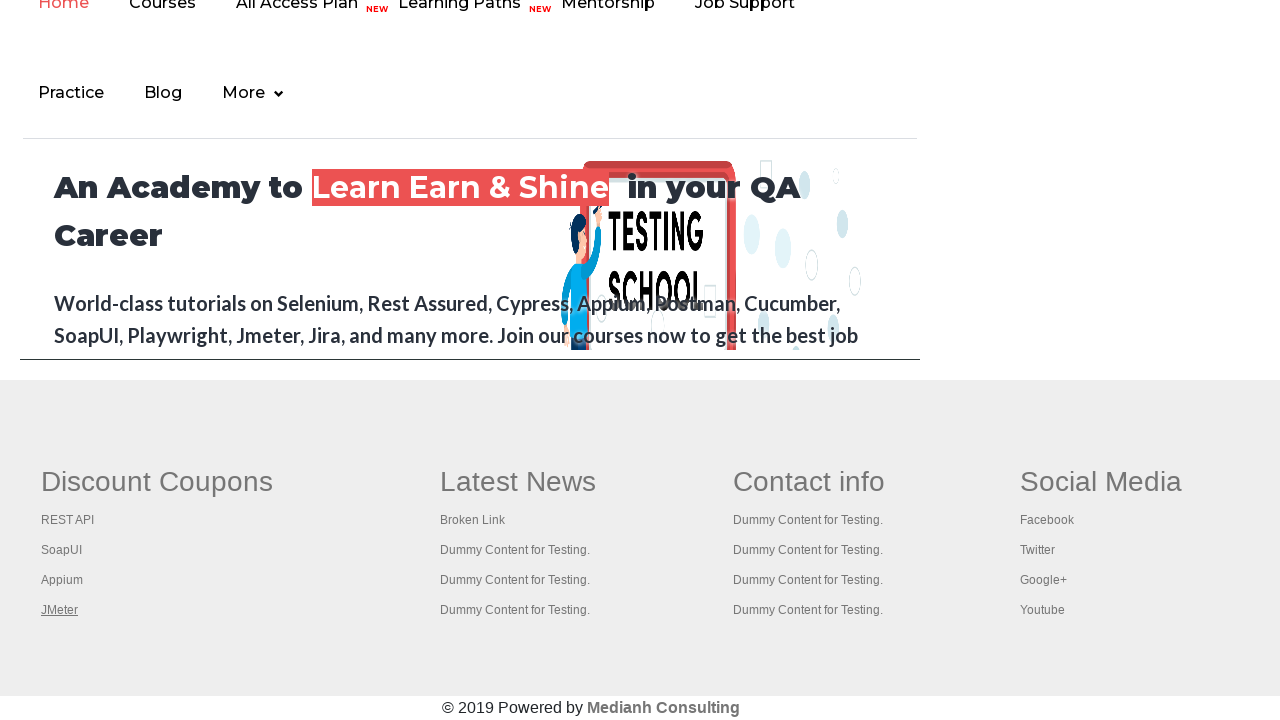

Brought a tab to front
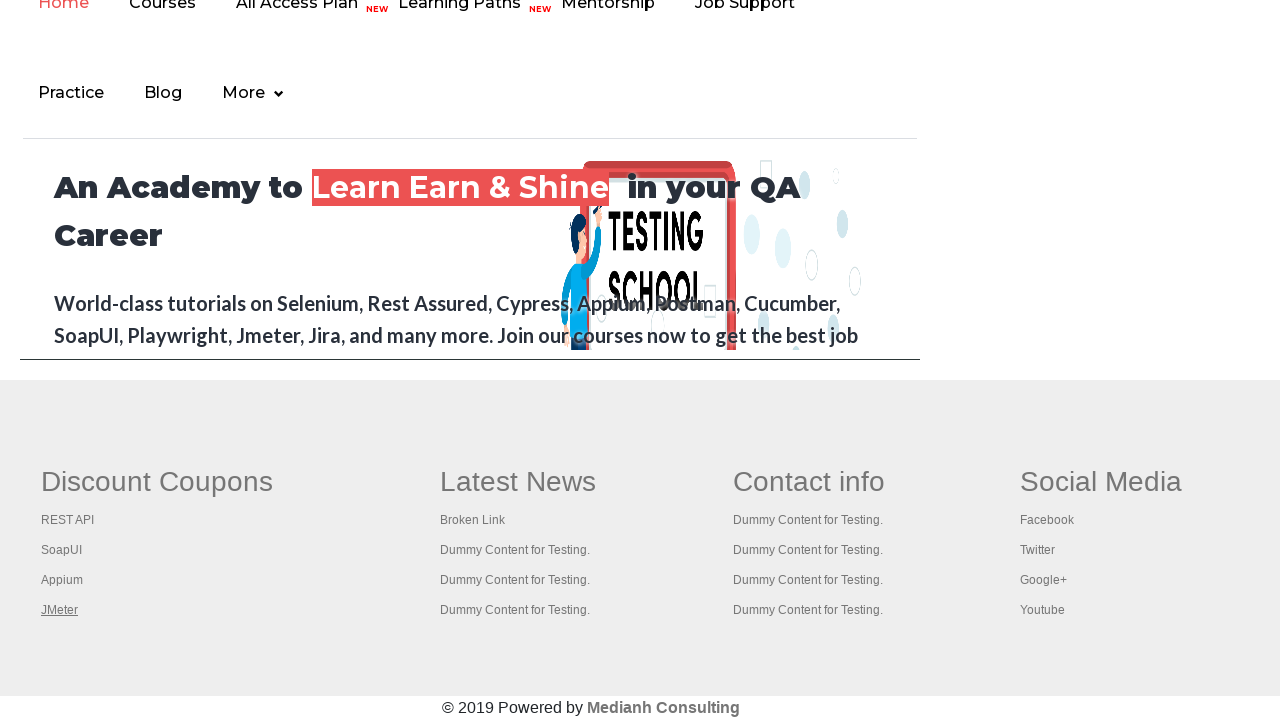

Waited for tab to reach domcontentloaded state
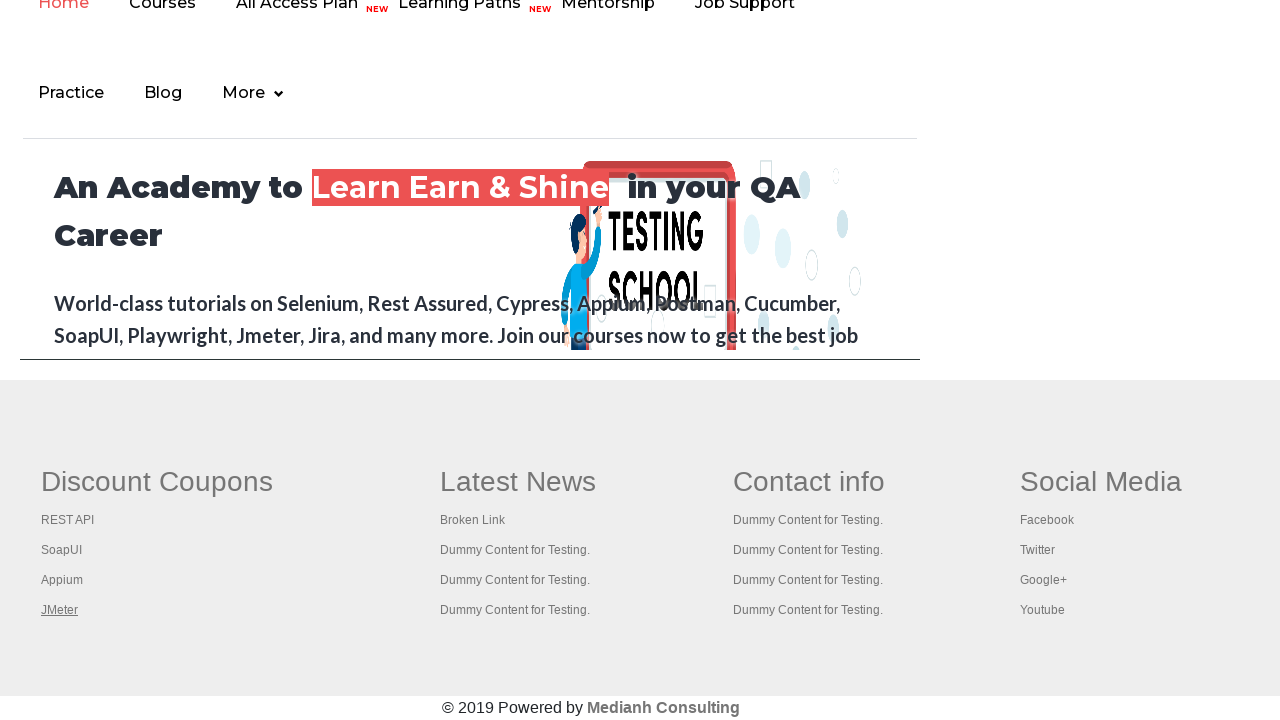

Brought a tab to front
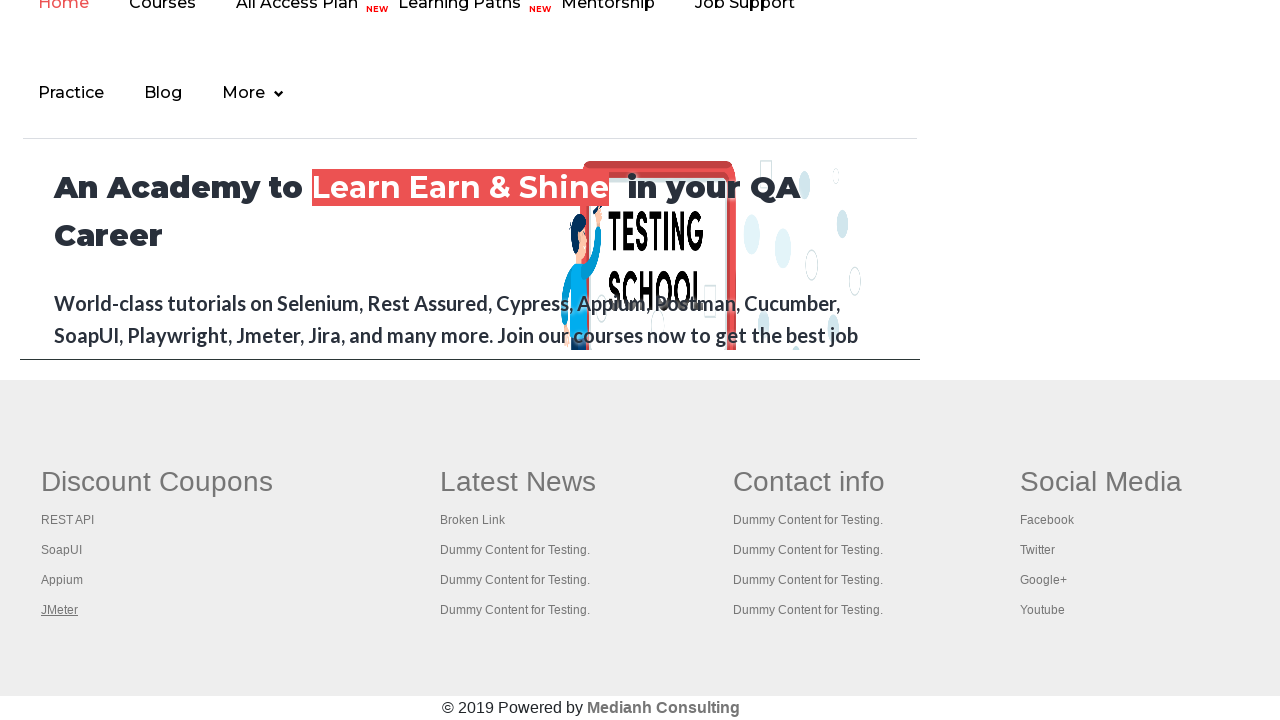

Waited for tab to reach domcontentloaded state
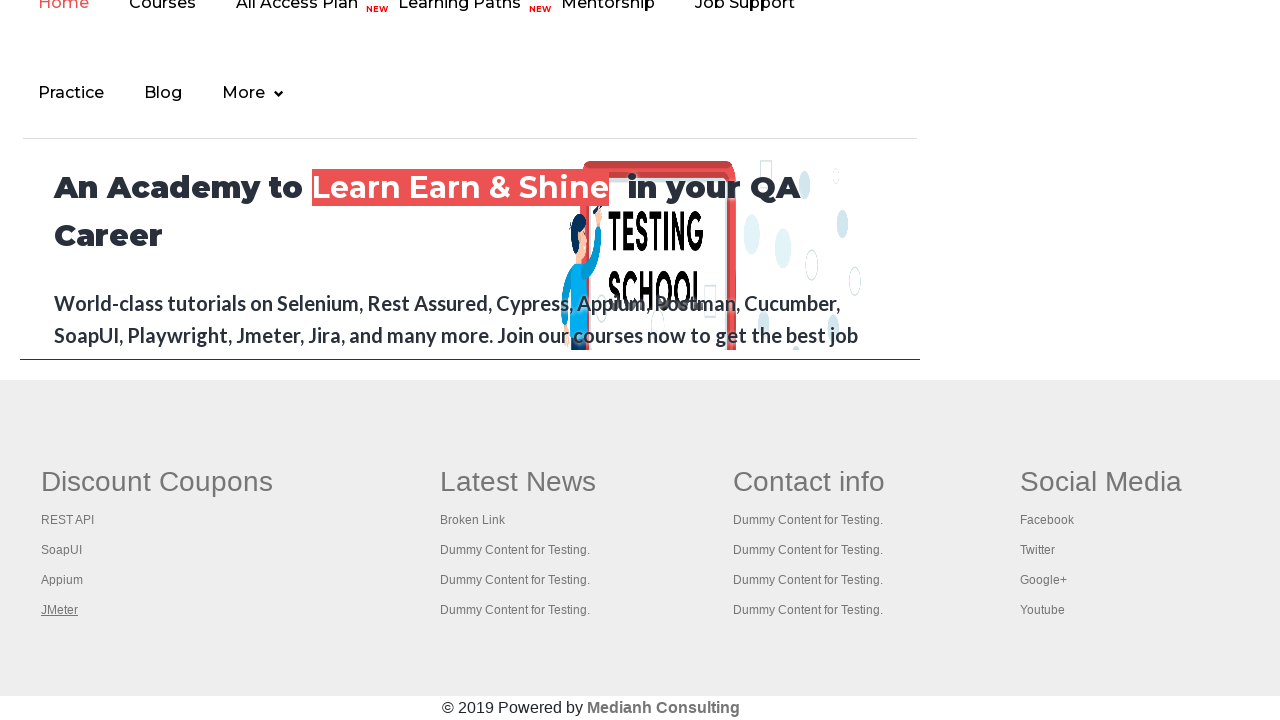

Brought a tab to front
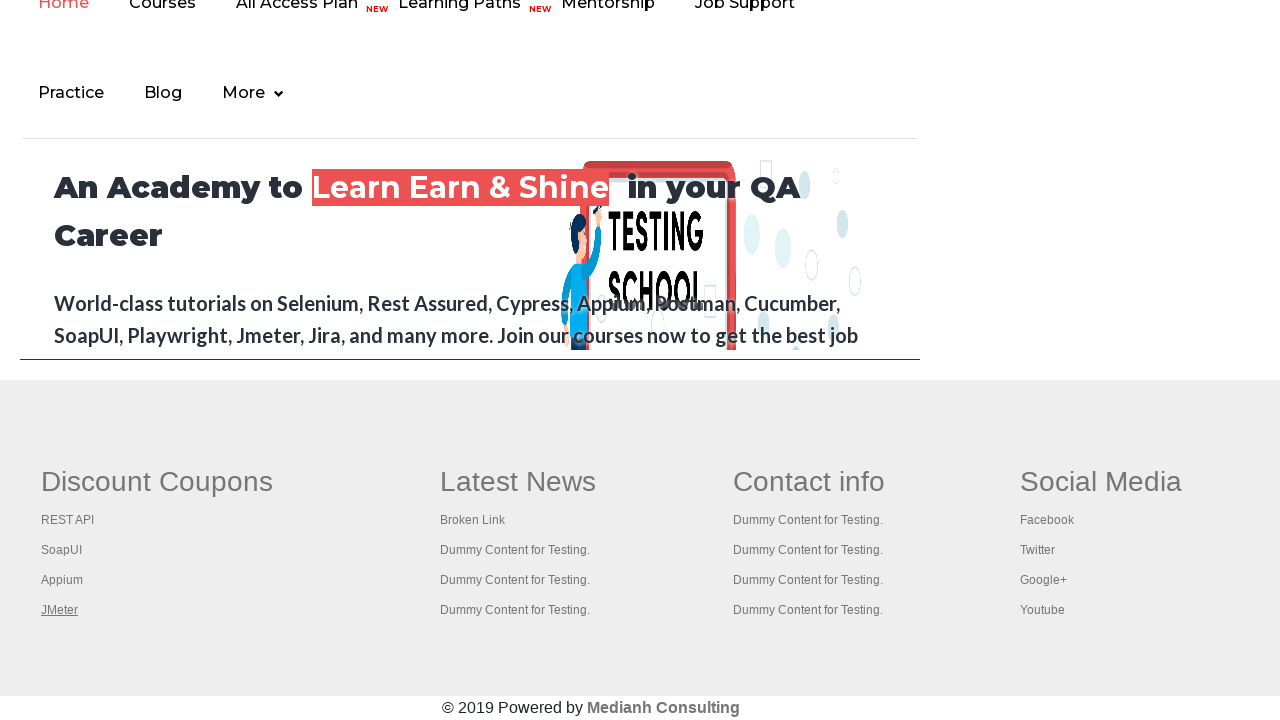

Waited for tab to reach domcontentloaded state
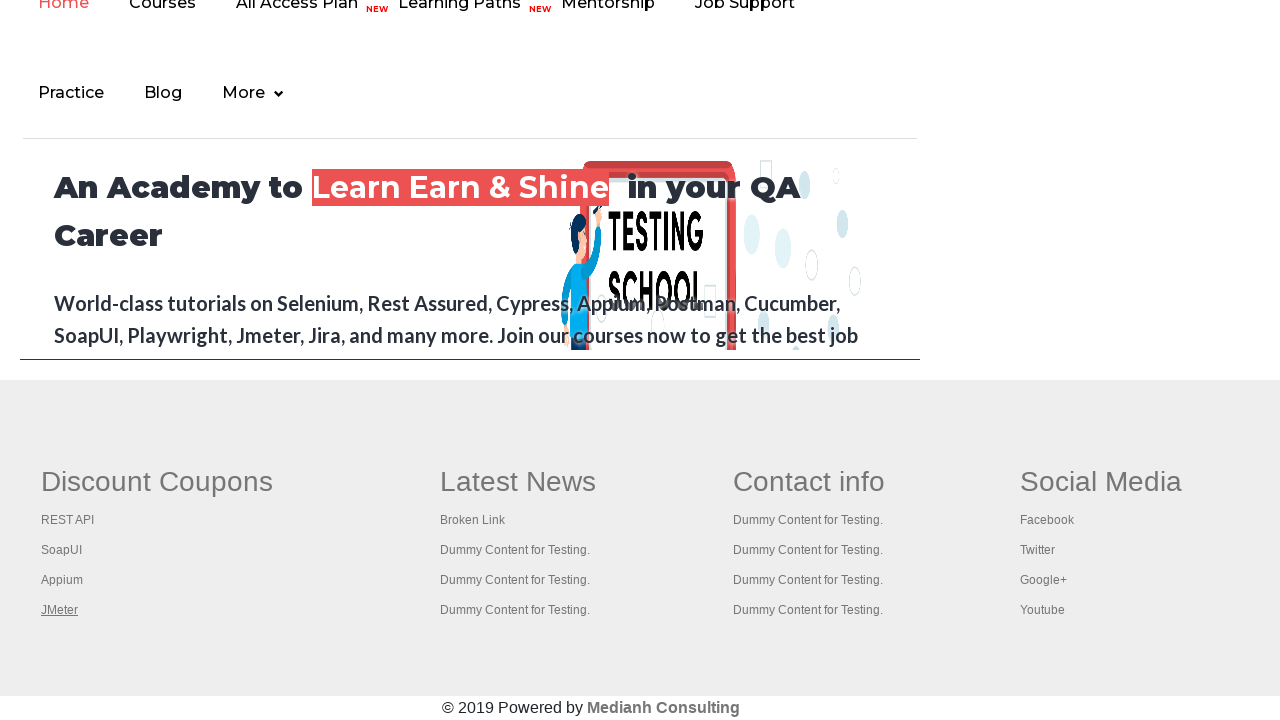

Brought a tab to front
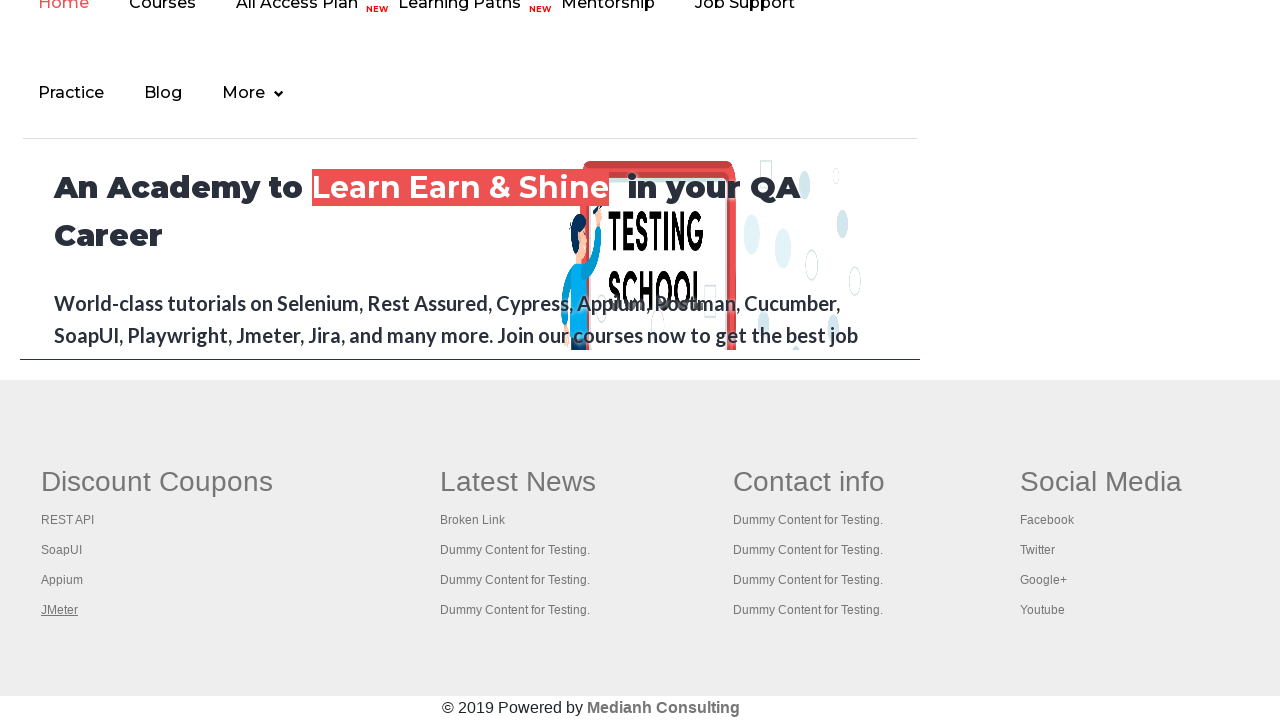

Waited for tab to reach domcontentloaded state
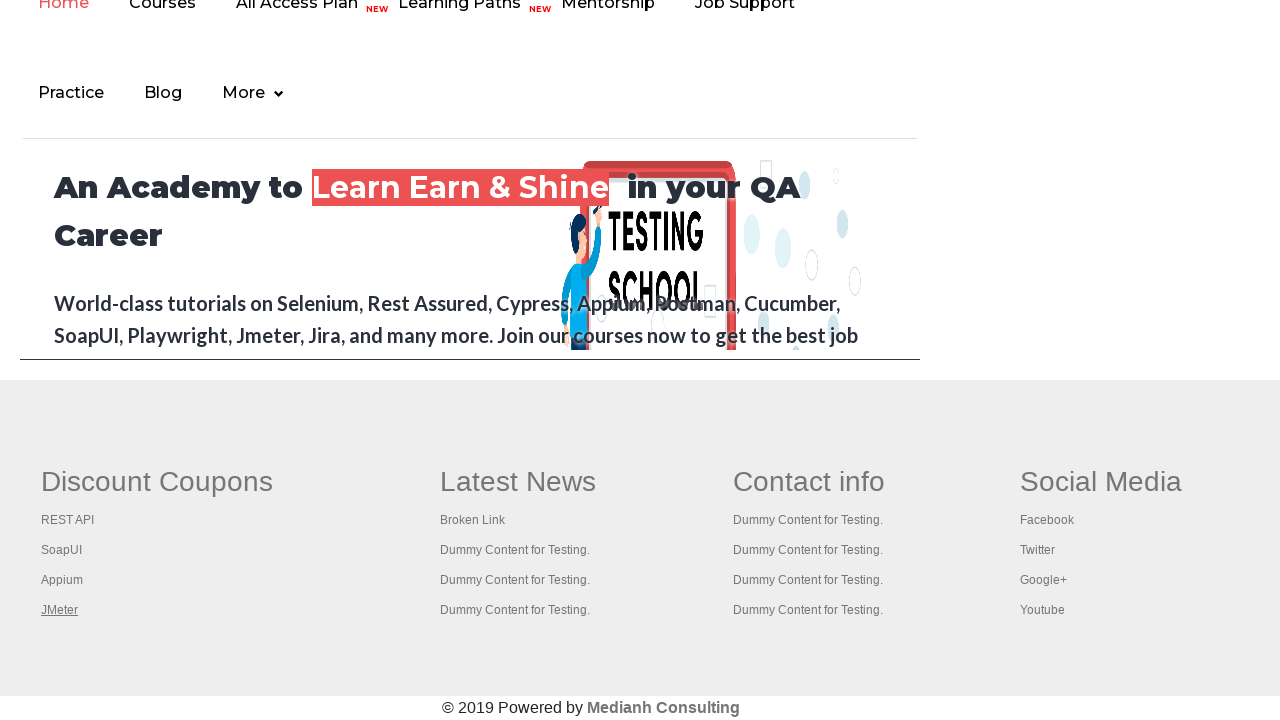

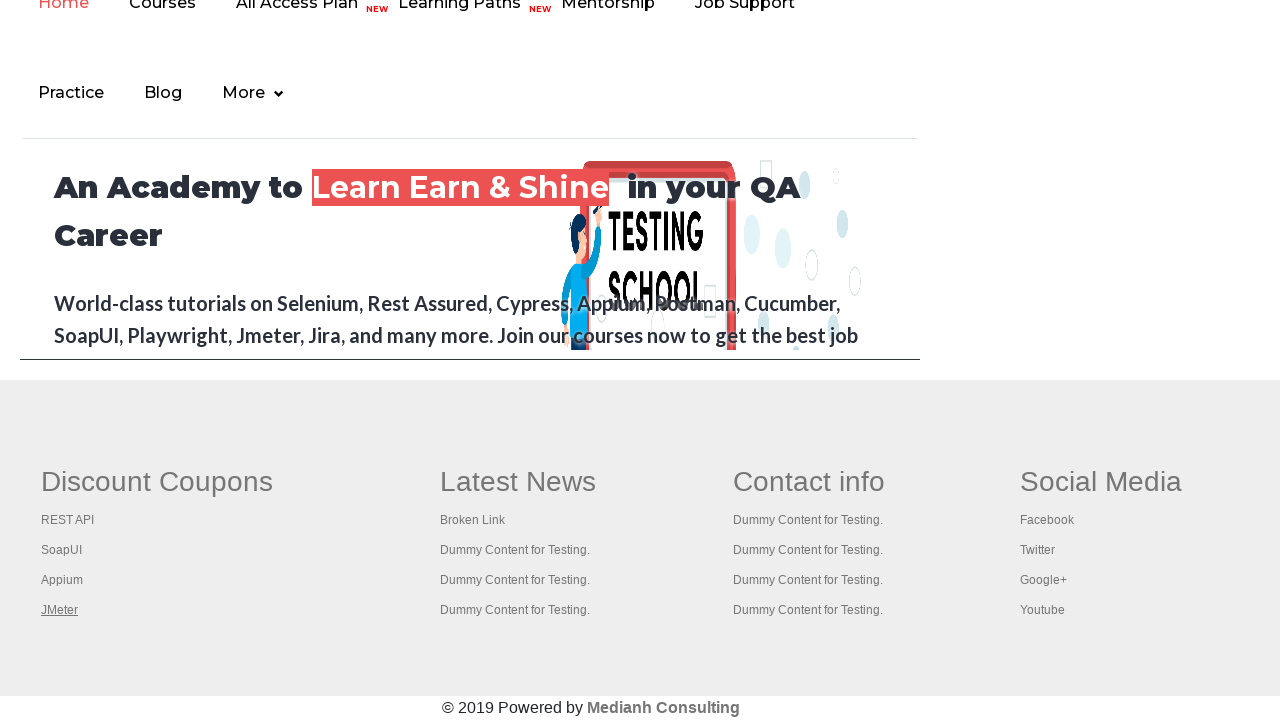